Tests homepage responsiveness across desktop, tablet, and mobile viewports, and verifies that clicking the "Shop" link navigates to the shop page.

Starting URL: https://mustershop-baiersdorf.de

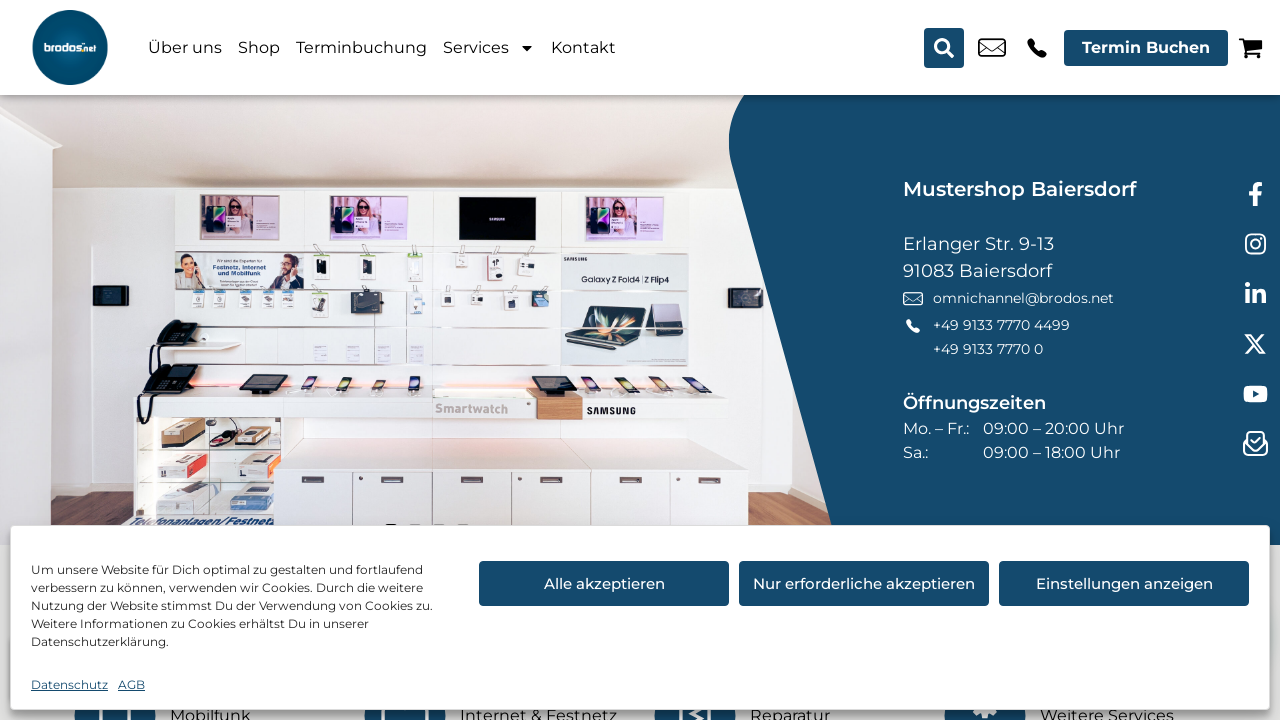

Set viewport to desktop size (1280x800)
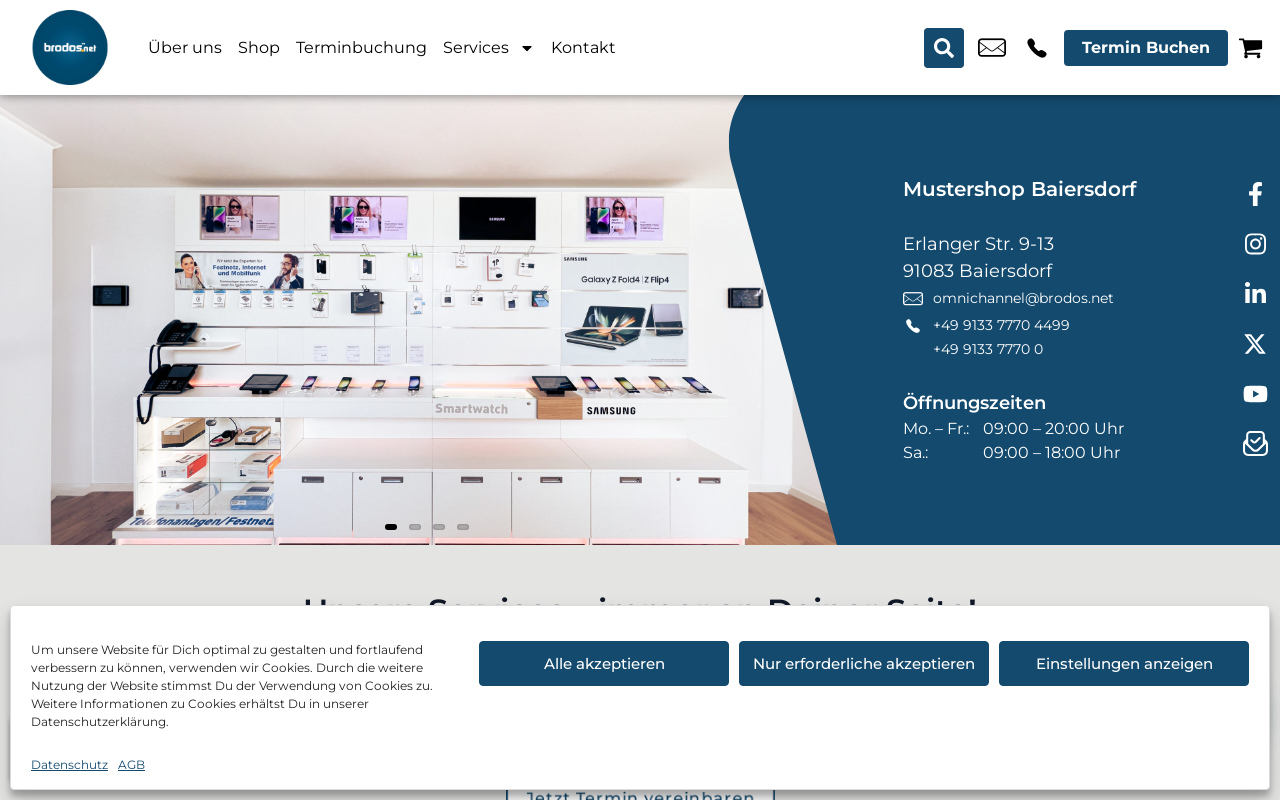

Shop link is visible on desktop viewport
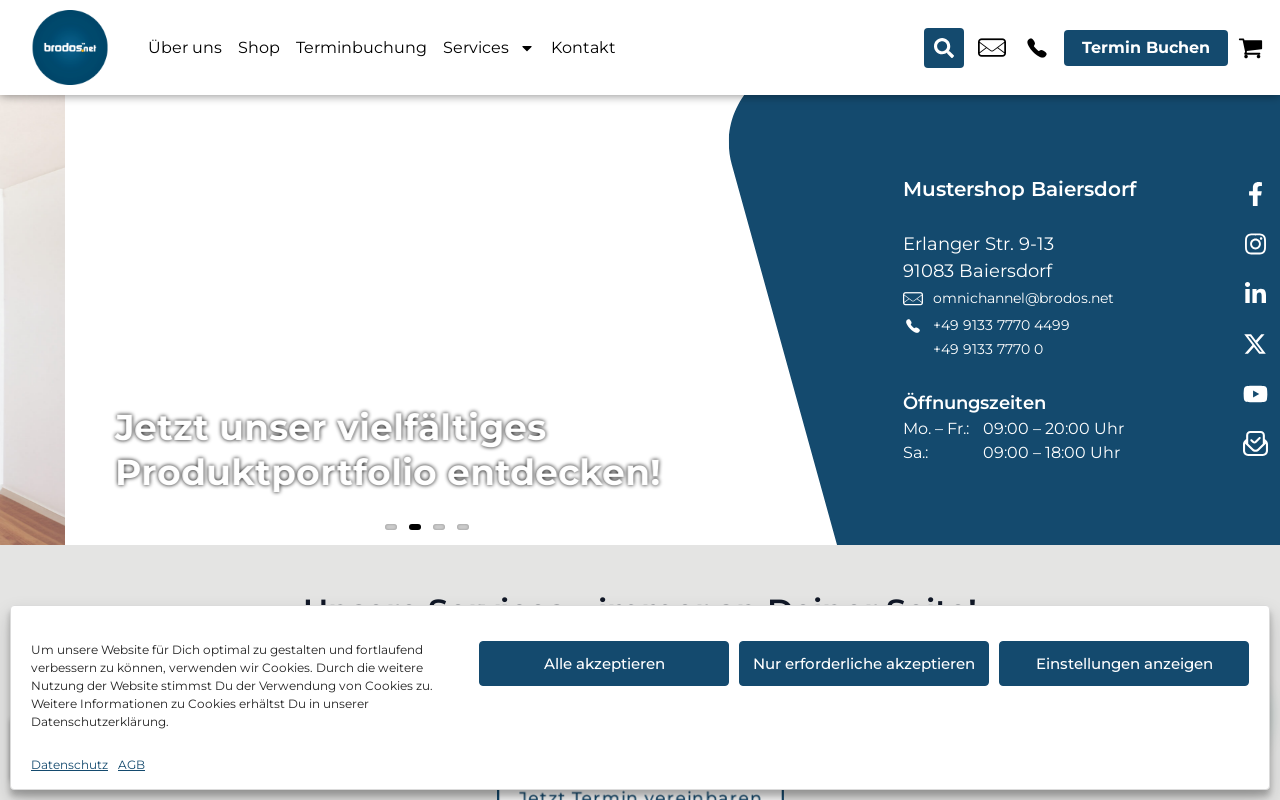

Clicked Shop link to navigate to shop page at (259, 48) on a:has-text("Shop") >> nth=0
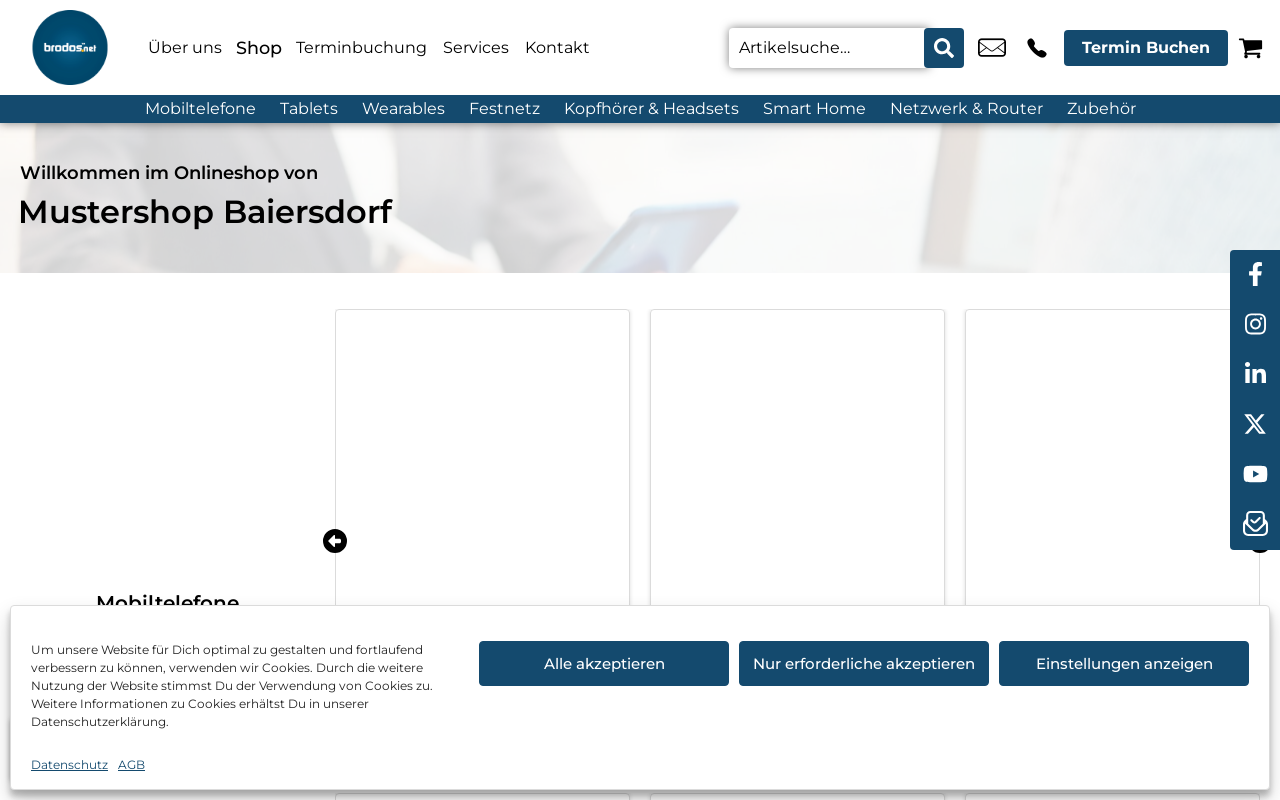

Shop page loaded successfully (networkidle)
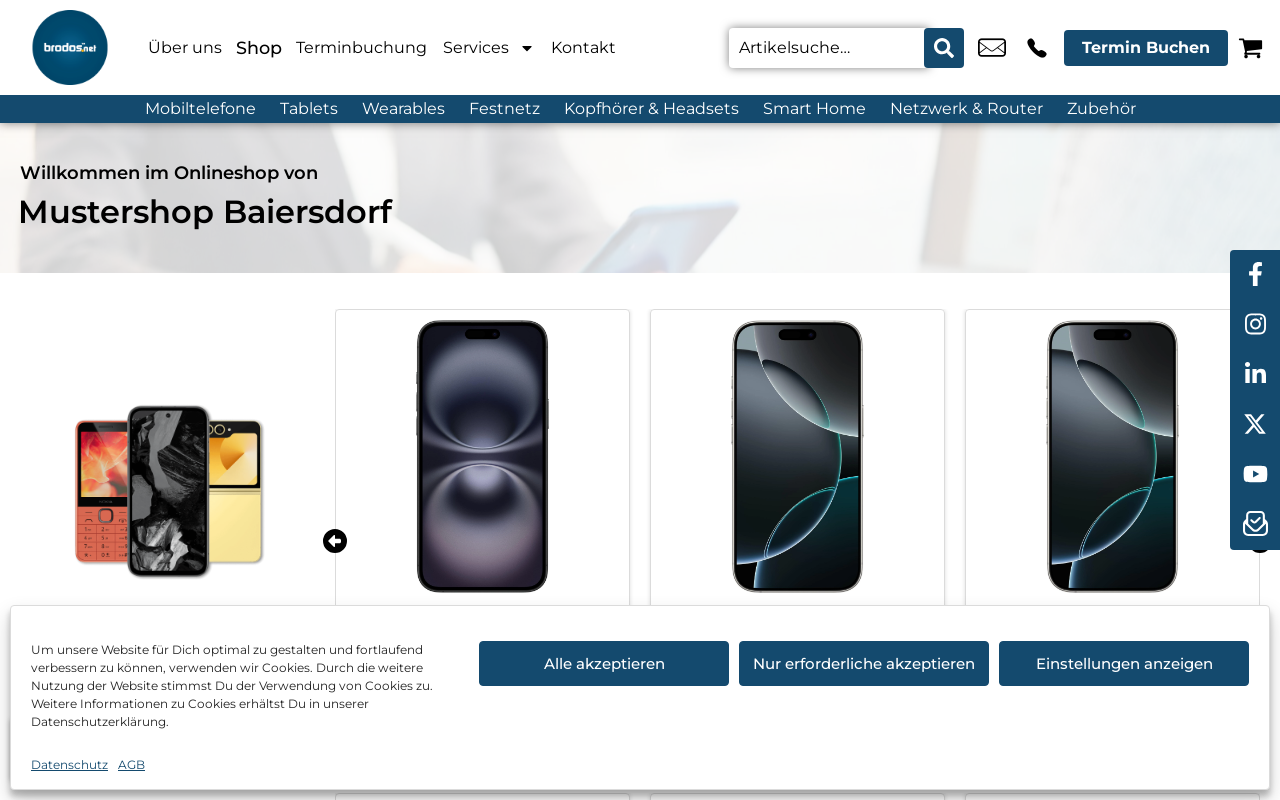

Set viewport to tablet size (1024x768)
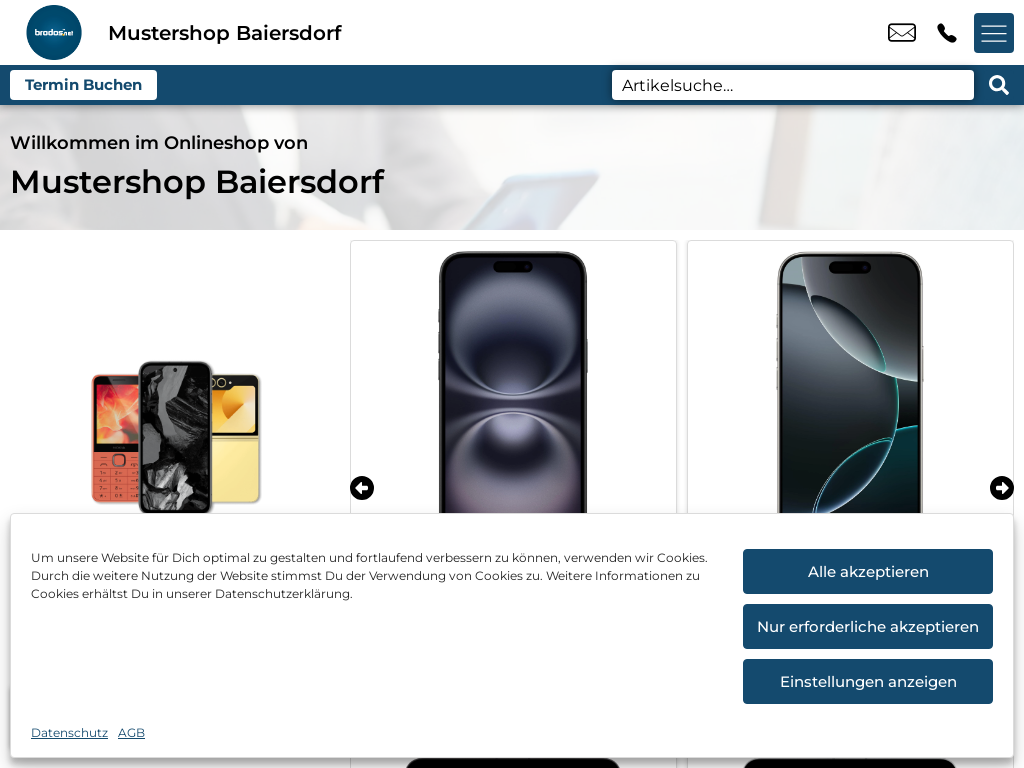

Navigated to homepage on tablet viewport
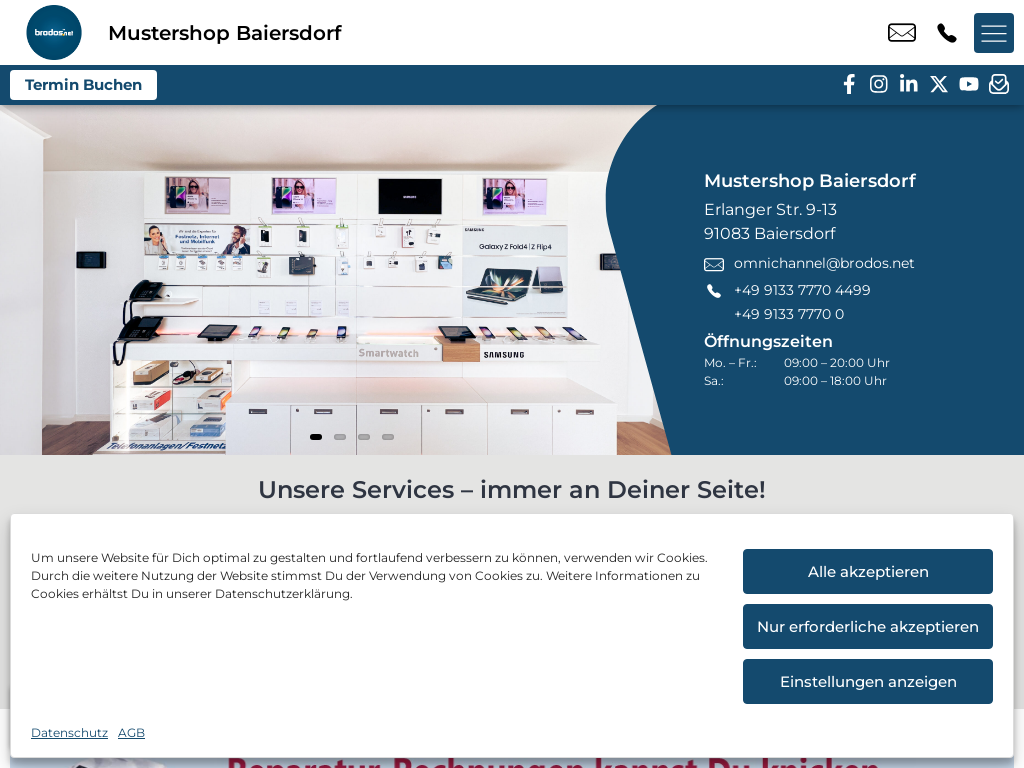

Homepage loaded successfully on tablet viewport (networkidle)
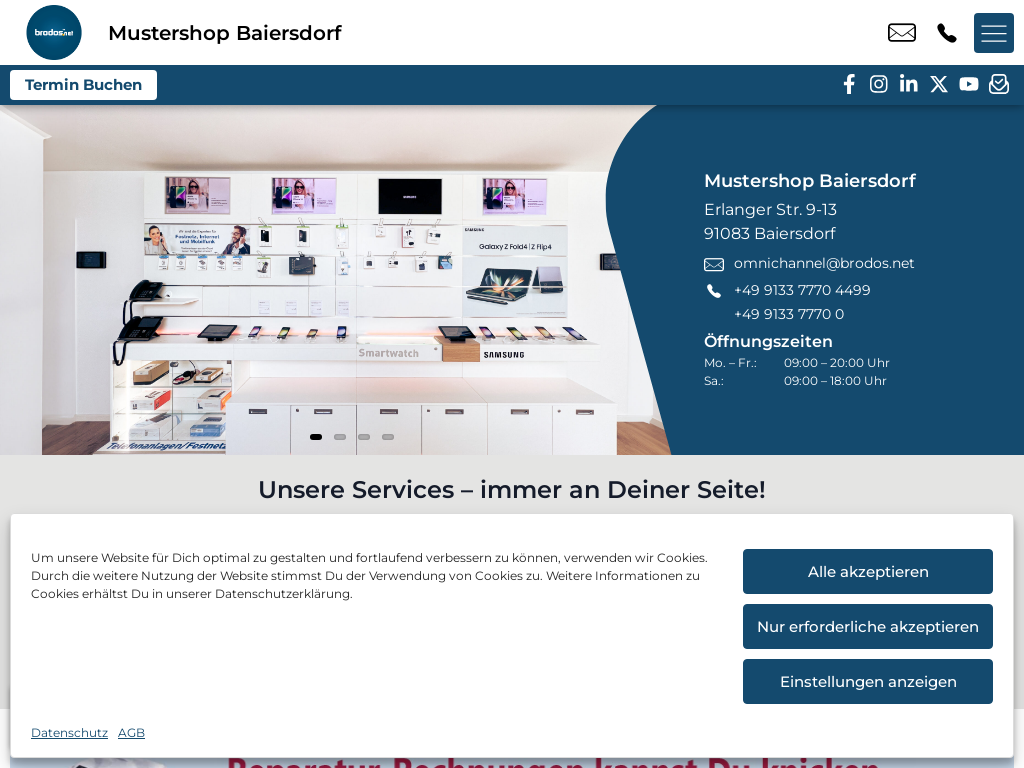

Set viewport to mobile size (375x667)
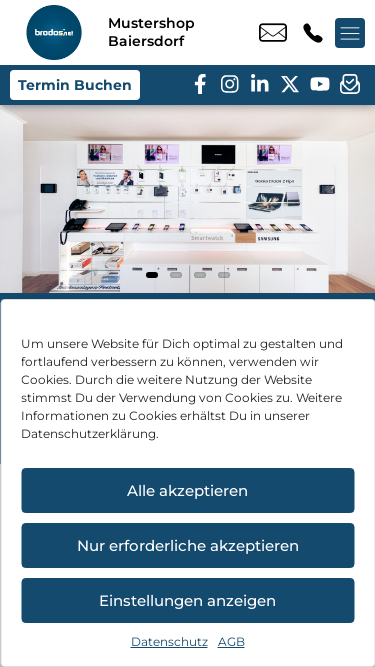

Navigated to homepage on mobile viewport
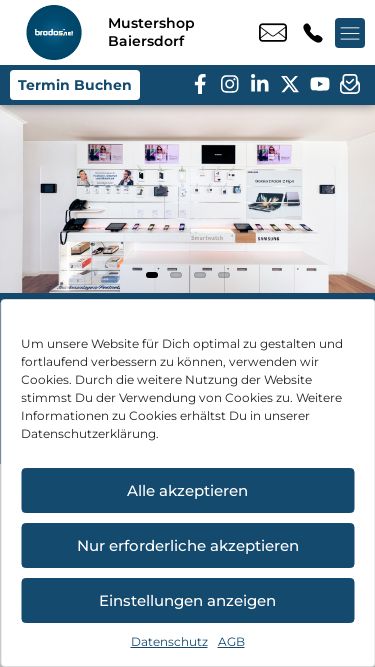

Homepage loaded successfully on mobile viewport (networkidle)
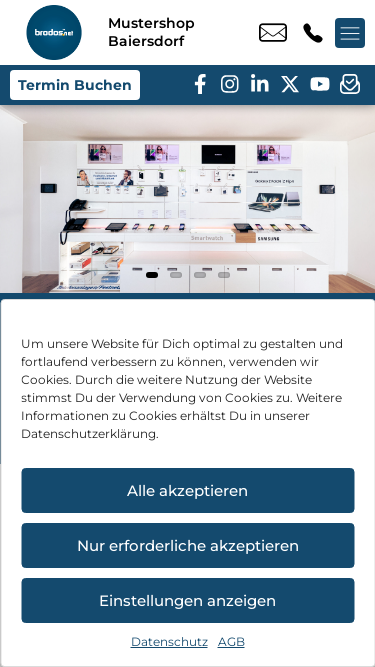

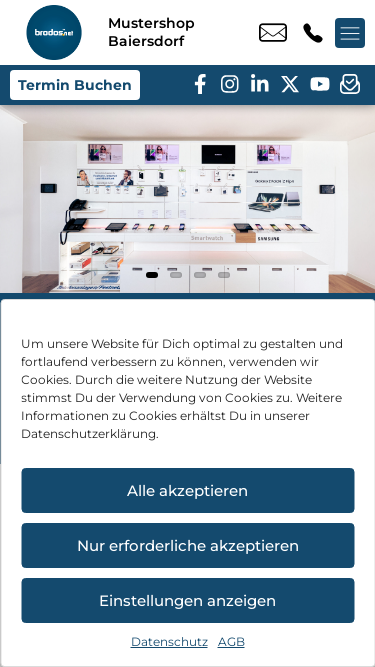